Tests jQuery UI selectable functionality by selecting multiple items using Ctrl+Click

Starting URL: https://jqueryui.com/selectable/

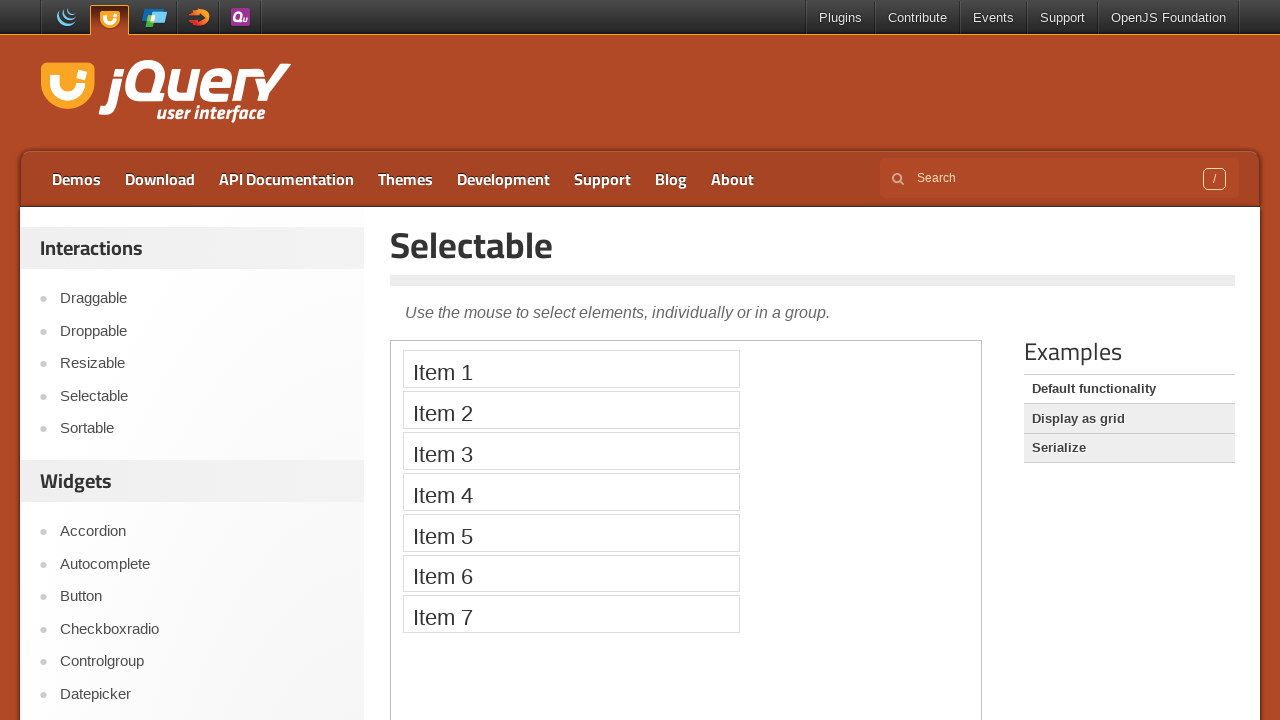

Located the demo iframe for jQuery UI selectable
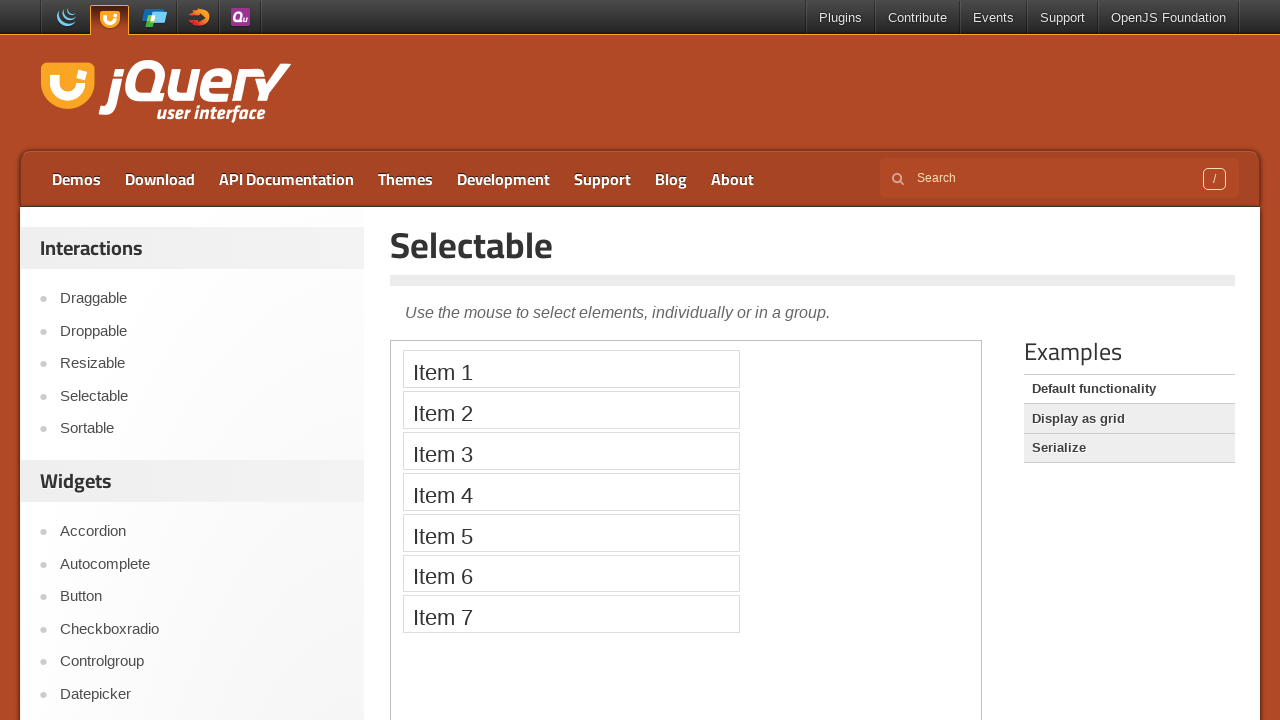

Ctrl+clicked Item 1 to select it at (571, 369) on .demo-frame >> internal:control=enter-frame >> li:has-text('Item 1')
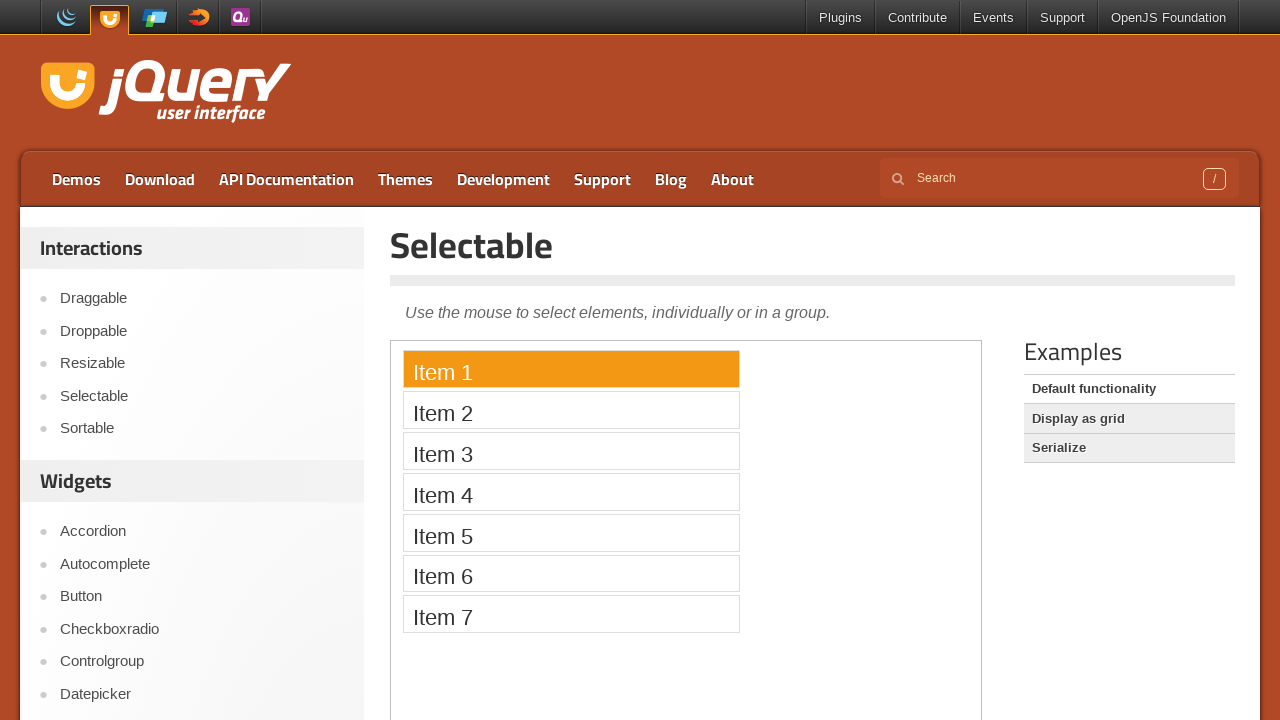

Ctrl+clicked Item 5 to add it to selection at (571, 532) on .demo-frame >> internal:control=enter-frame >> li:has-text('Item 5')
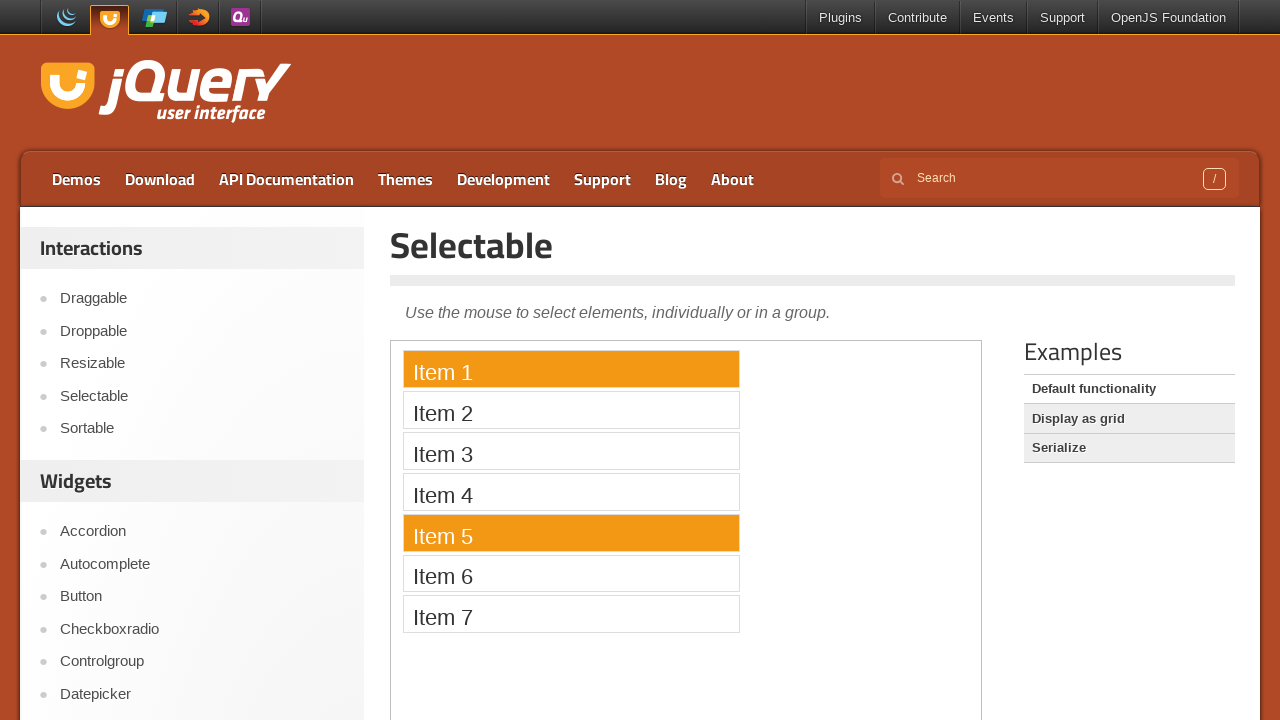

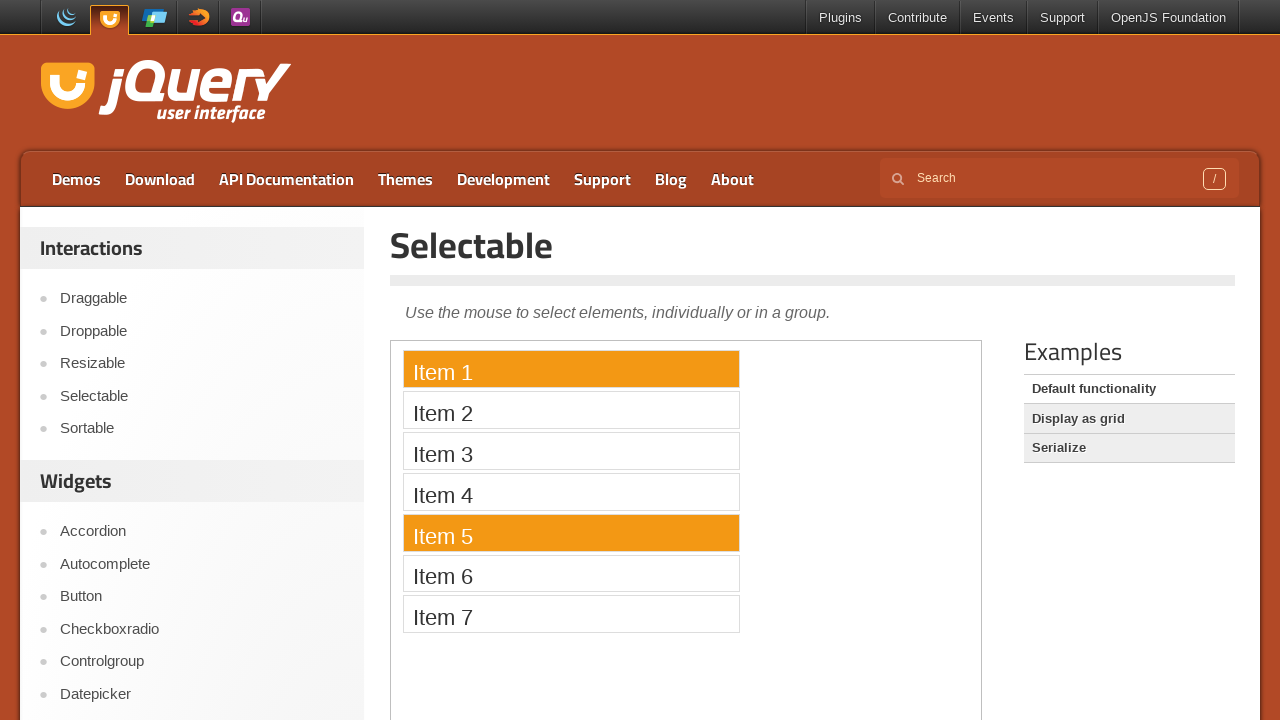